Tests adding a Samsung Galaxy S6 product to cart on an e-commerce site, handling the confirmation alert, and navigating back to the homepage

Starting URL: https://www.demoblaze.com/index.html

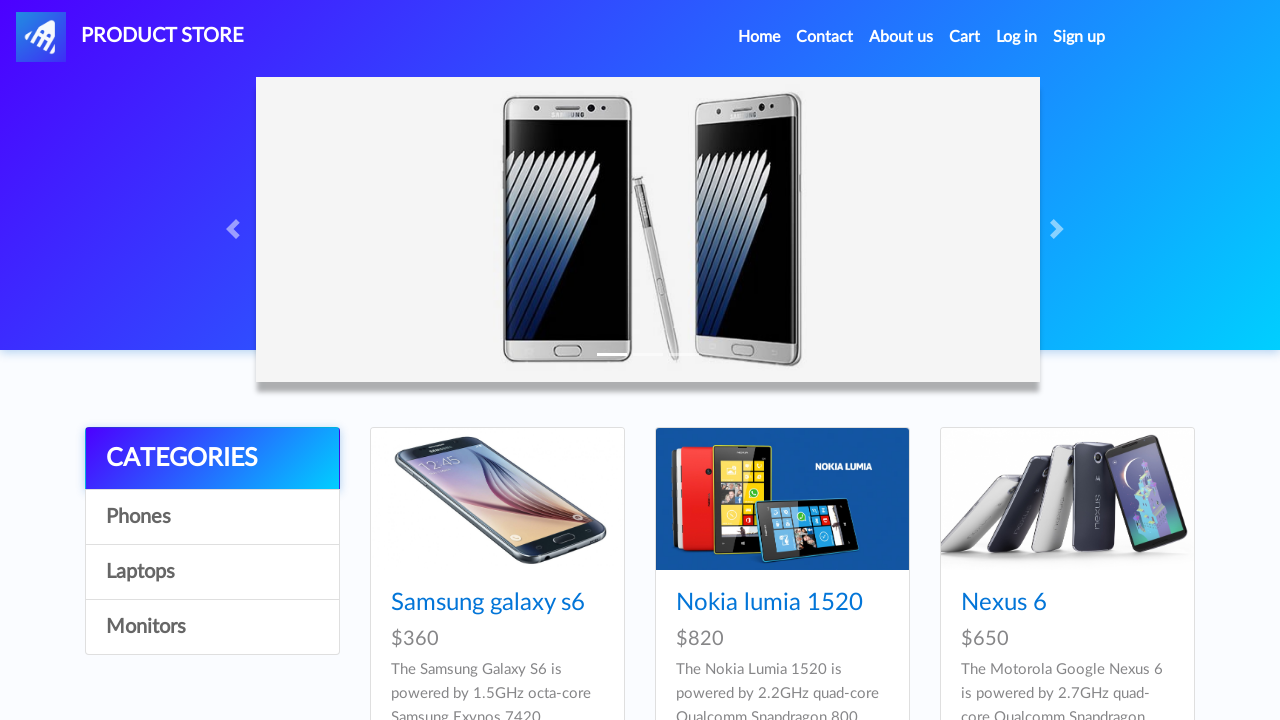

Clicked on Samsung Galaxy S6 product link at (488, 603) on text=Samsung galaxy s6
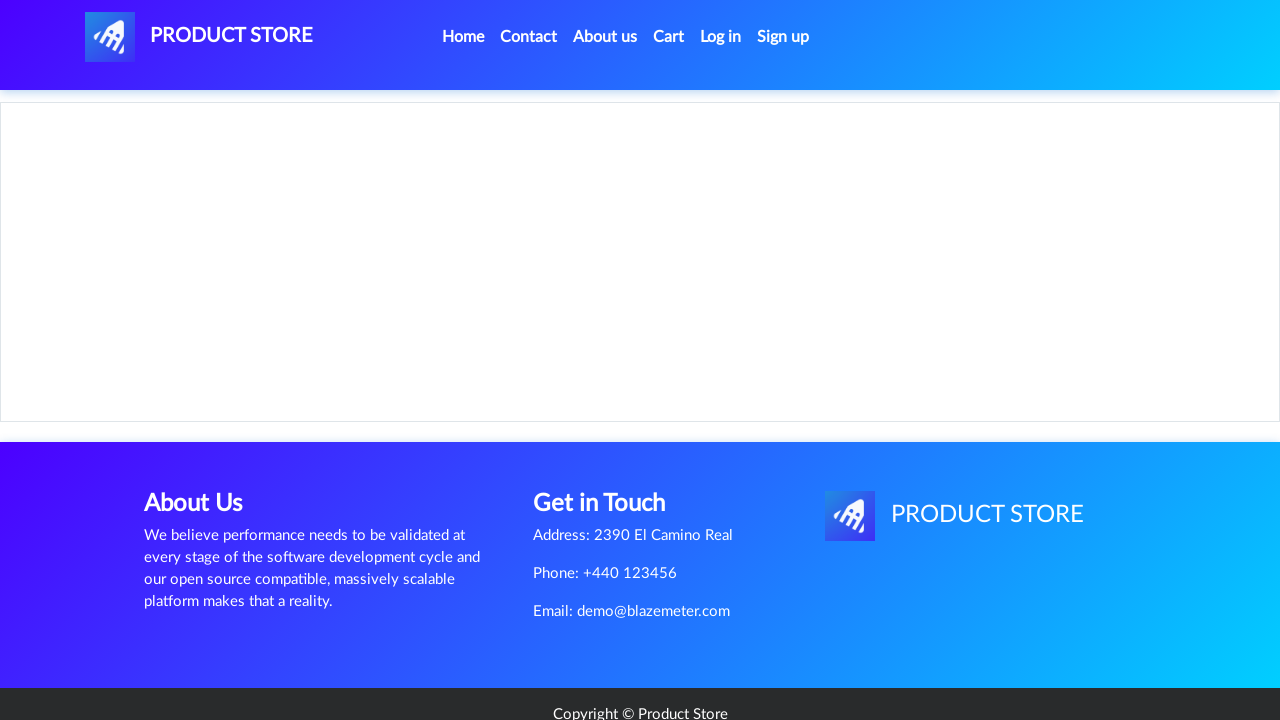

Clicked Add to cart button at (610, 440) on text=Add to cart
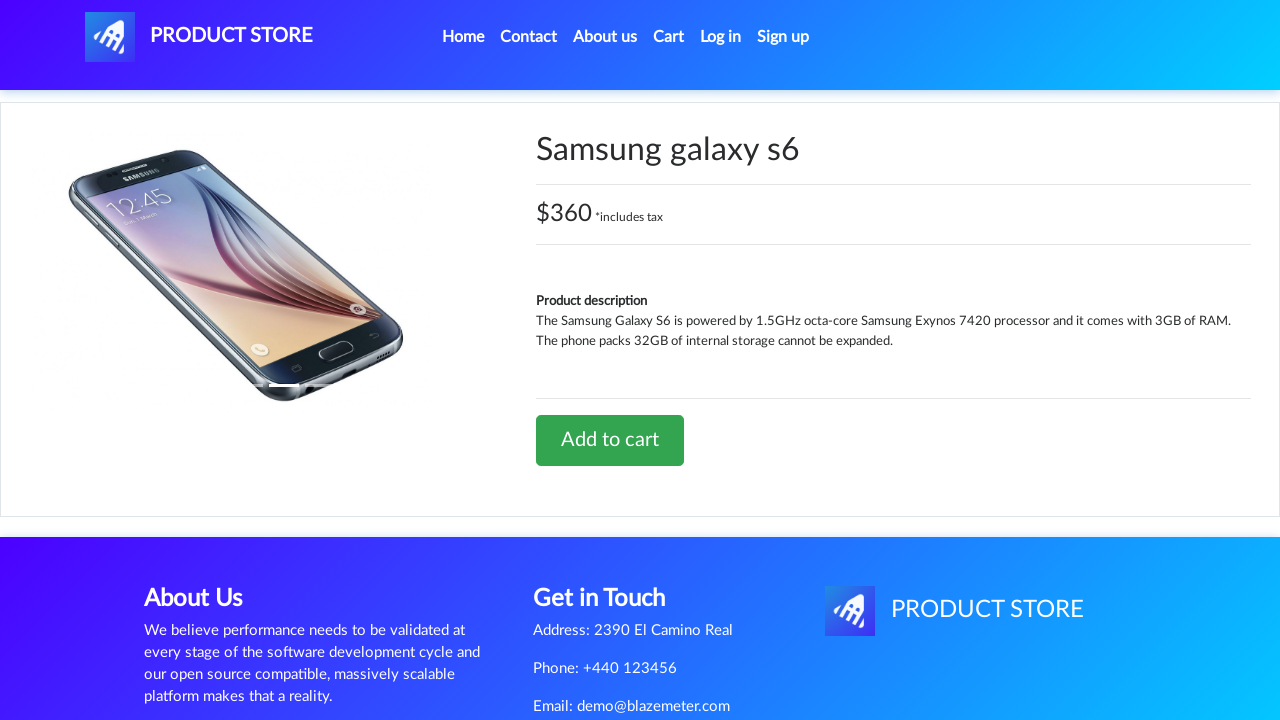

Set up dialog handler to accept confirmation alert
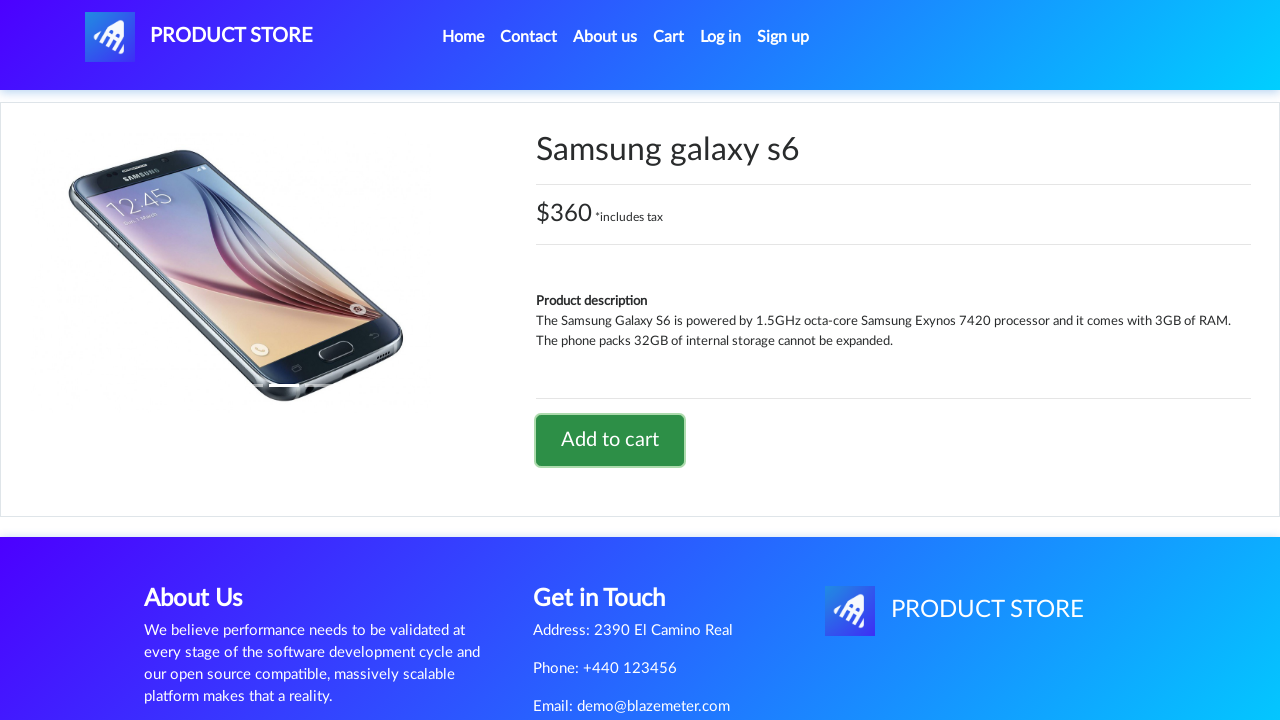

Clicked PRODUCT STORE logo to navigate back to homepage at (199, 37) on #nava
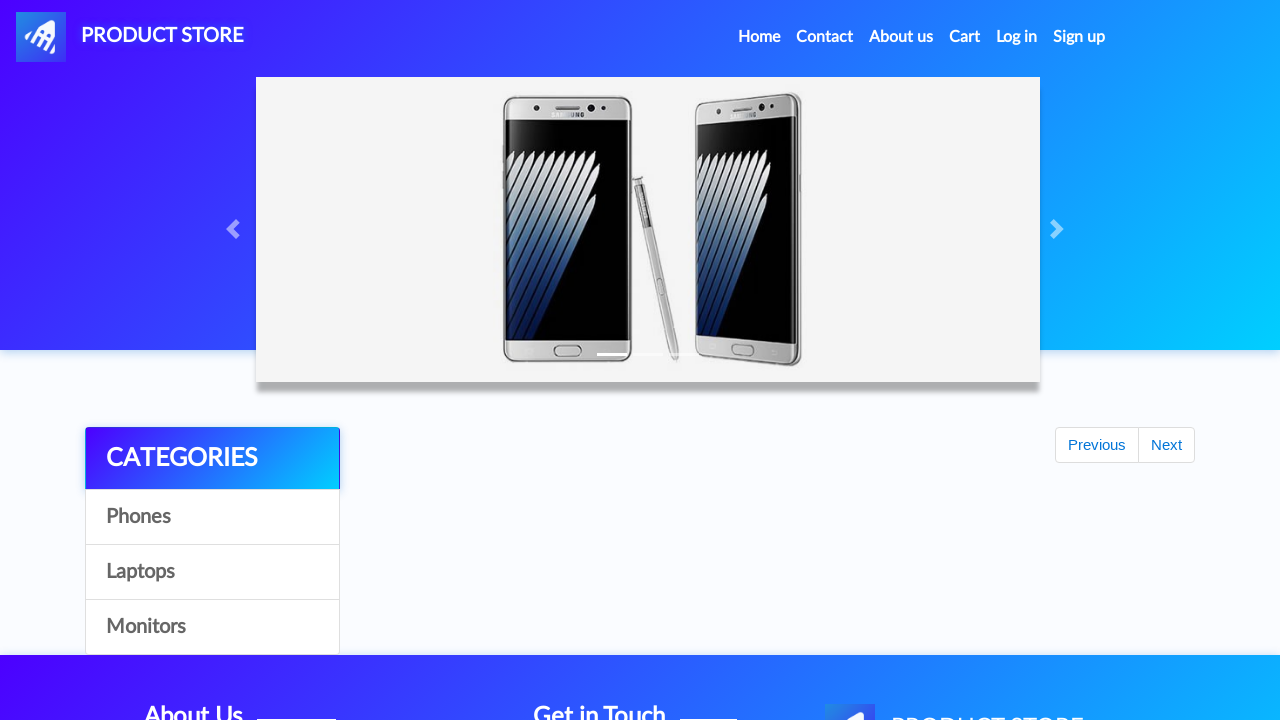

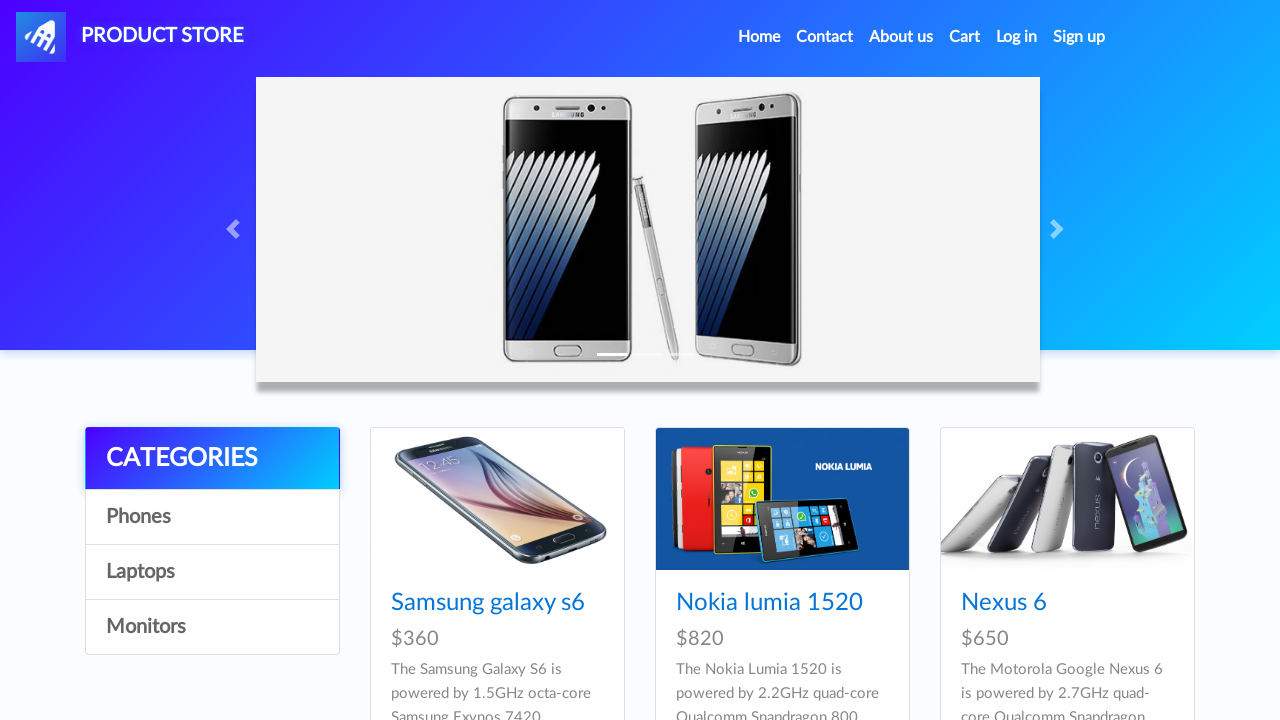